Tests window handling by clicking a link that opens a new tab, switching to the new tab by title, and verifying its title is "New Window"

Starting URL: https://the-internet.herokuapp.com/windows

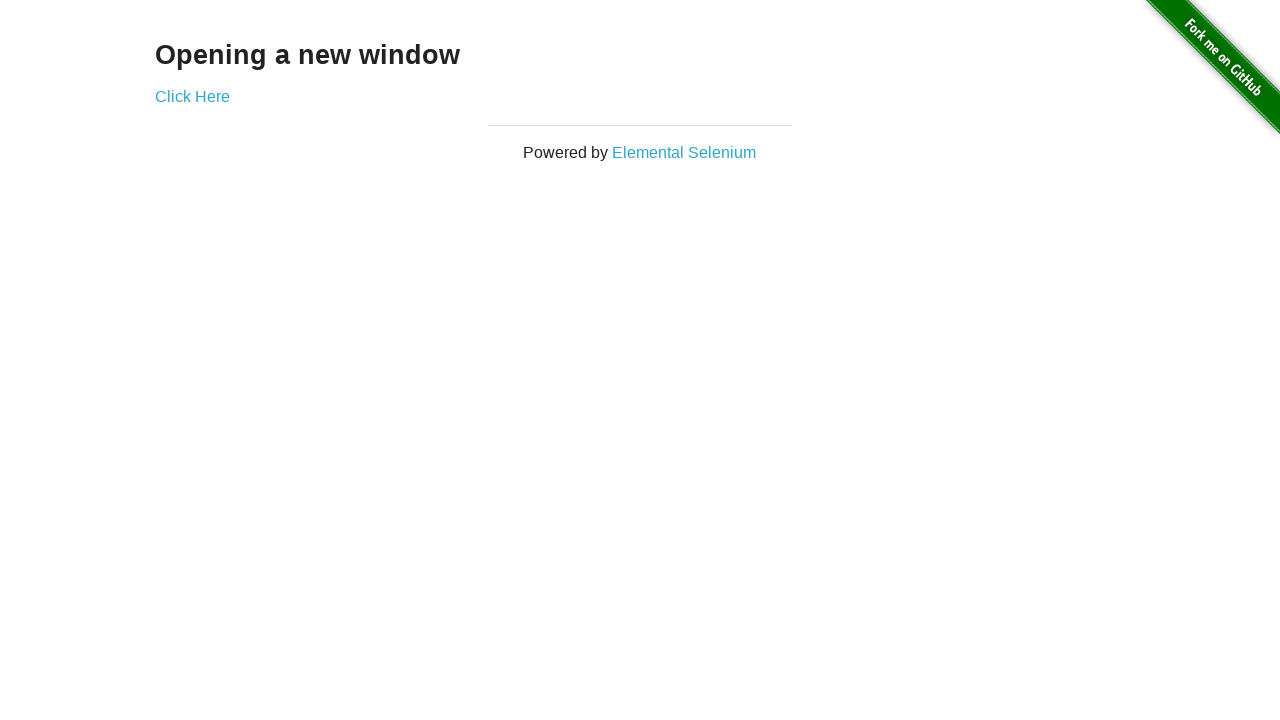

Navigated to https://the-internet.herokuapp.com/windows
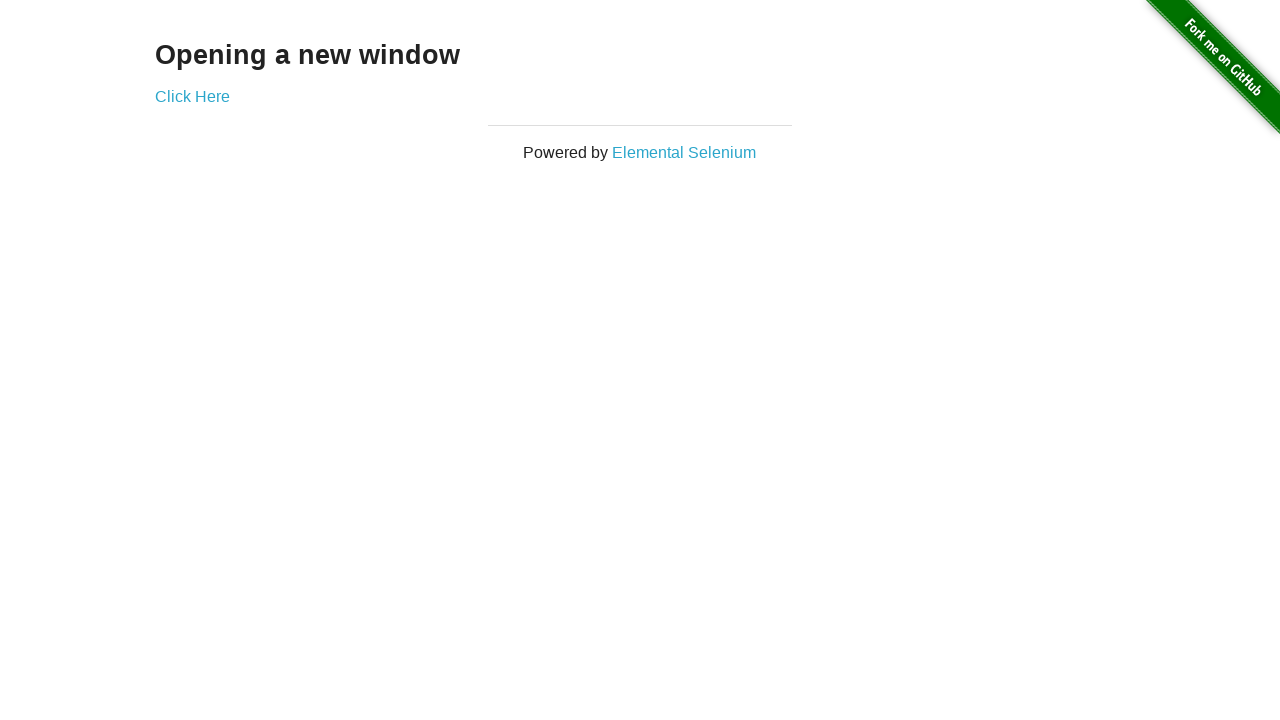

Clicked 'Click Here' link to open new tab at (192, 96) on xpath=//*[text()='Click Here']
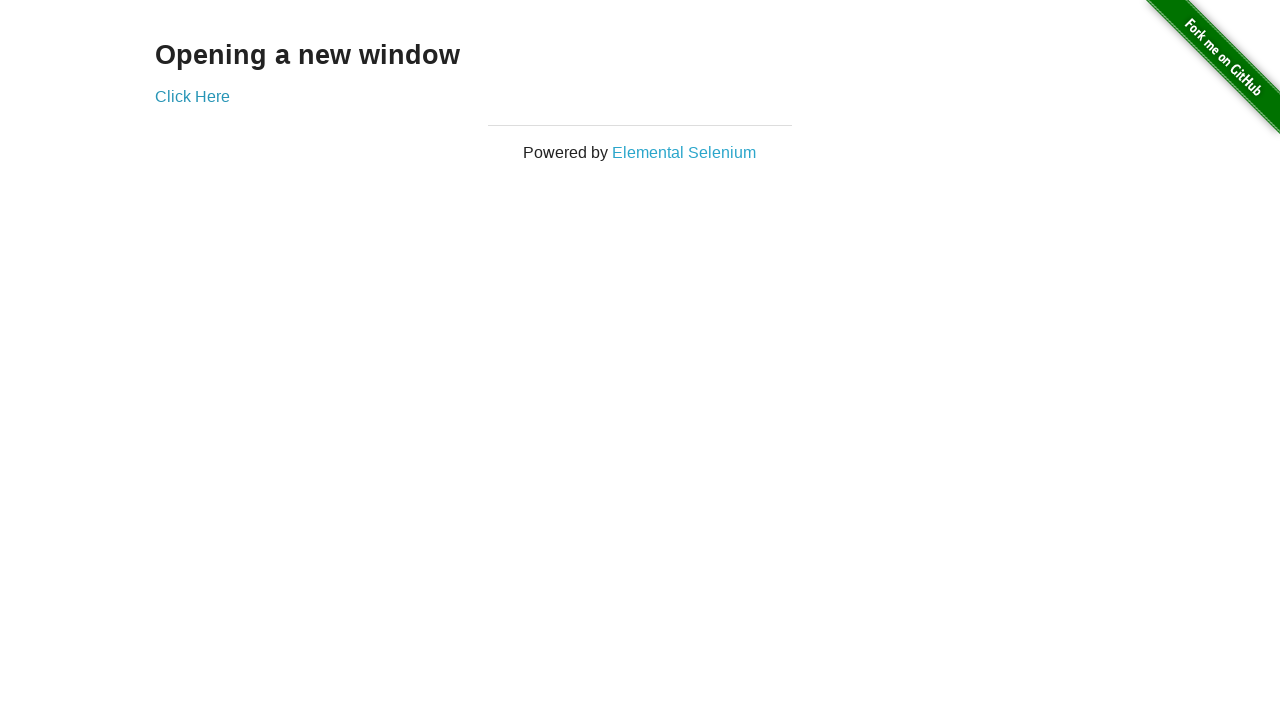

Retrieved new page/tab object
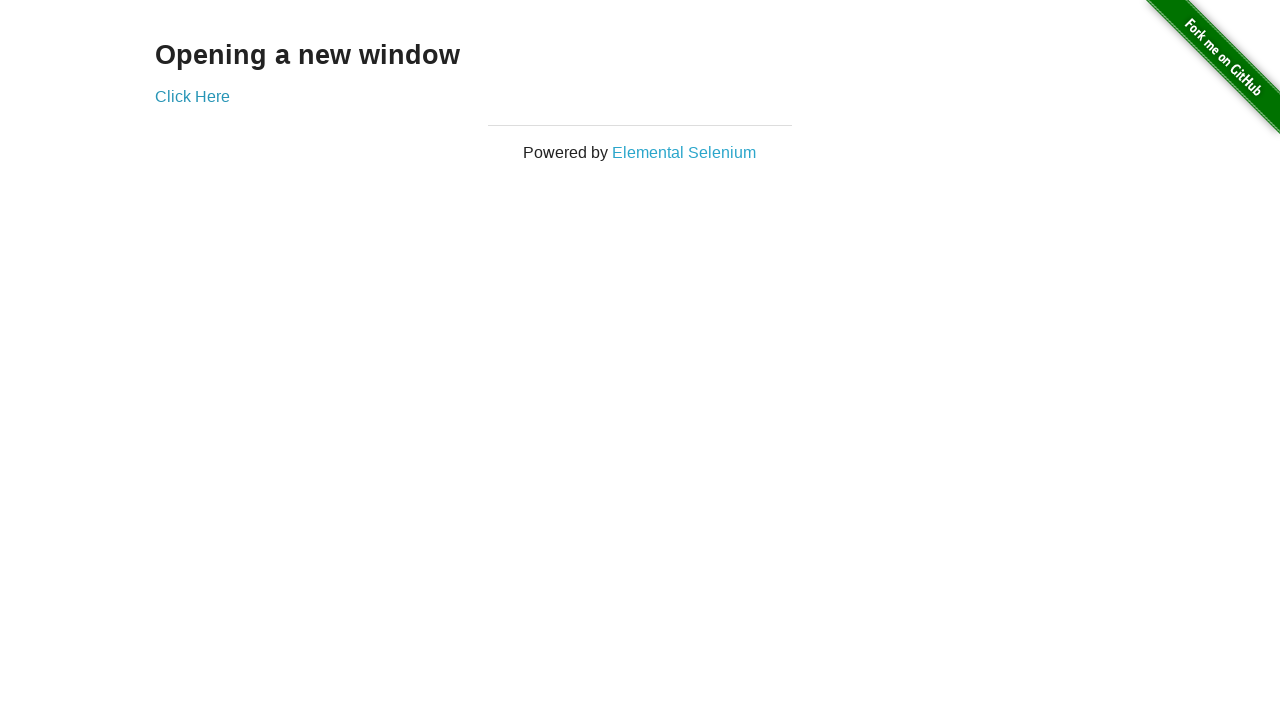

New tab finished loading
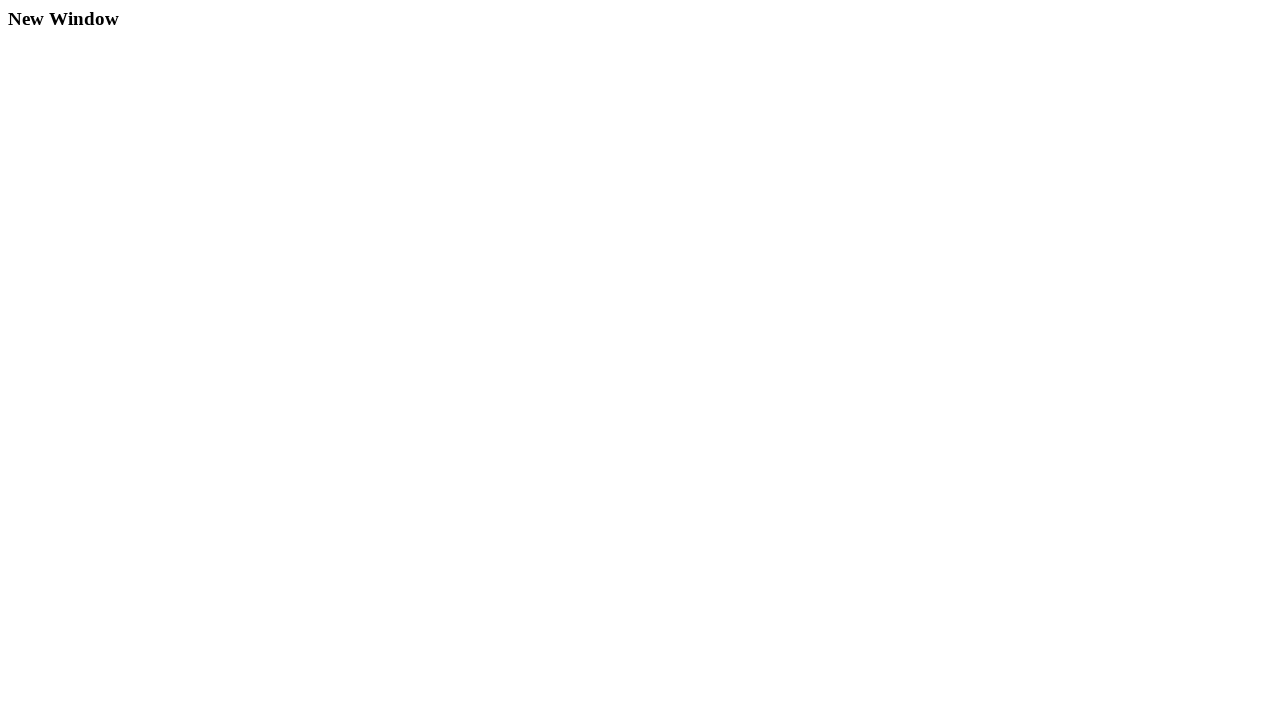

Verified new tab title is 'New Window'
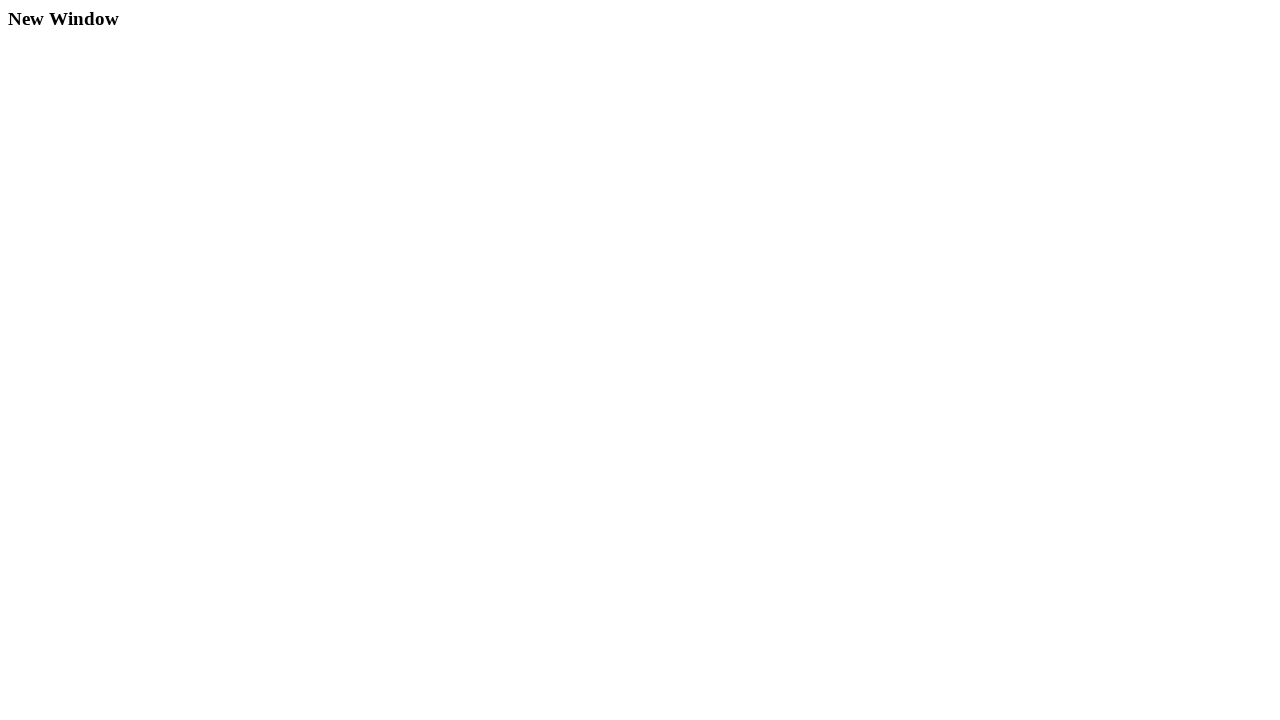

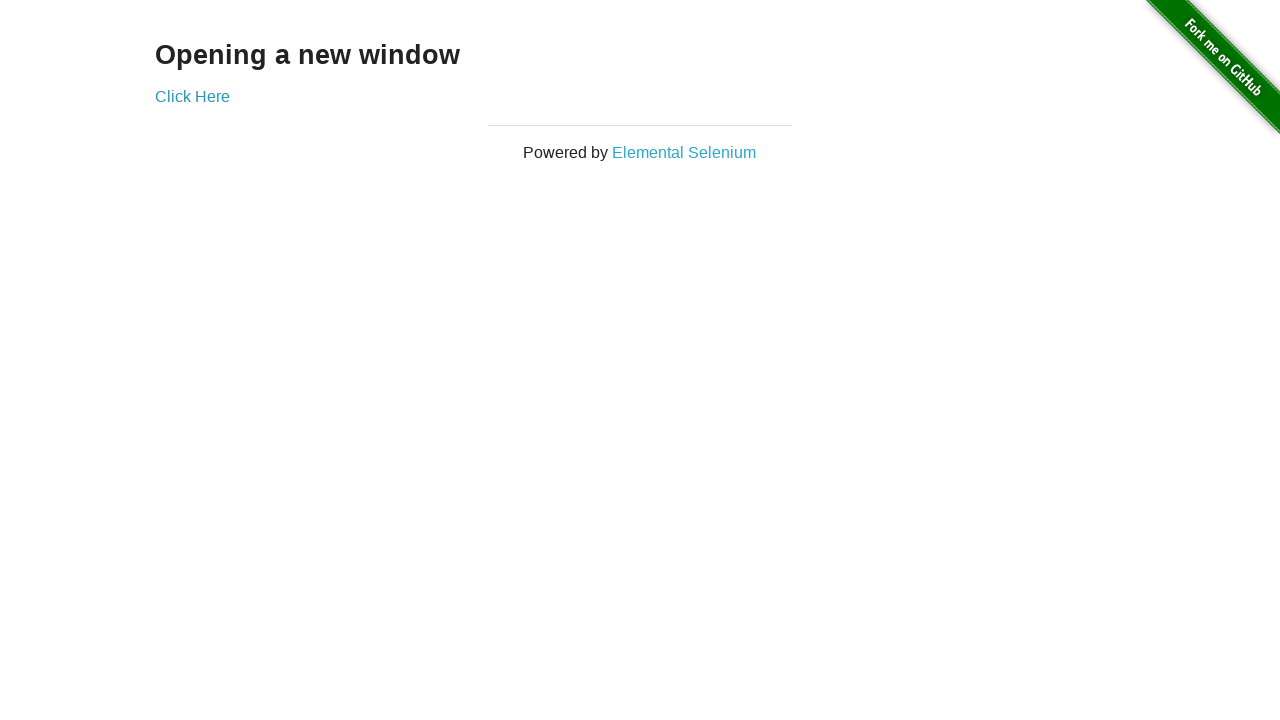